Tests iframe handling by navigating to the iFrame page, switching into the frame, and verifying the text content inside

Starting URL: https://the-internet.herokuapp.com/frames

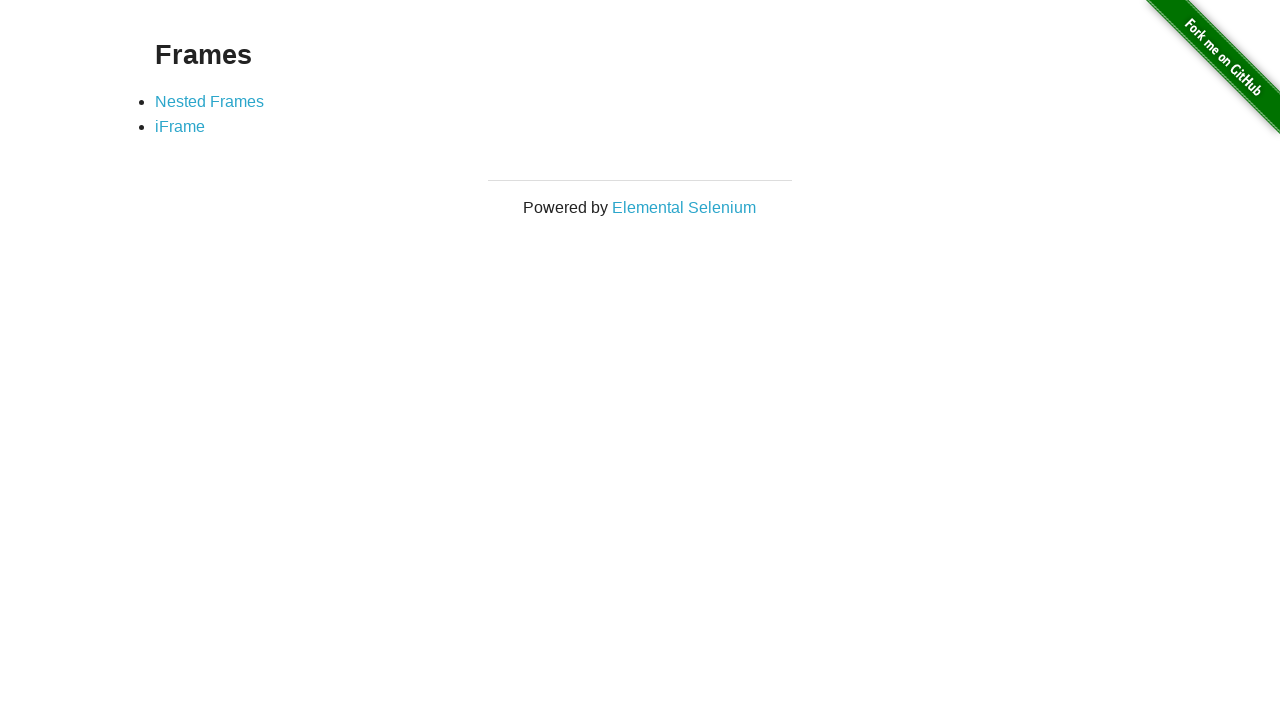

Navigated to iFrame test page
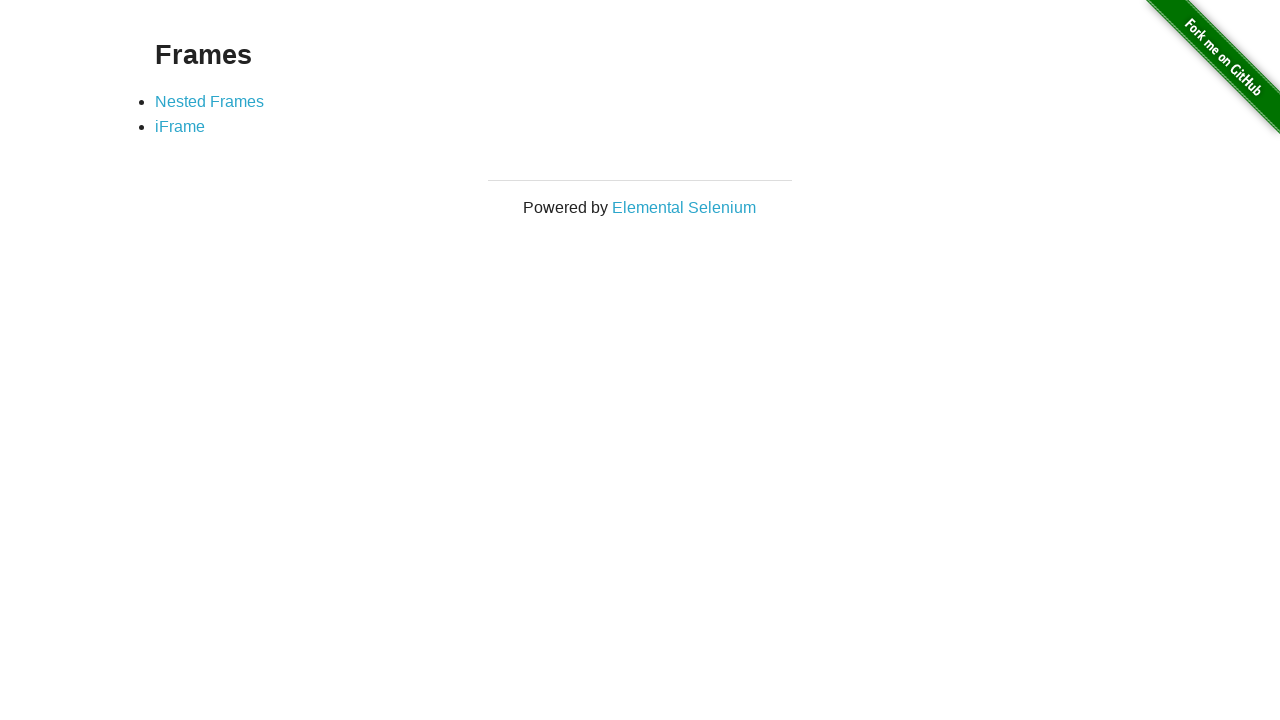

Clicked on iFrame link at (180, 127) on text=iFrame
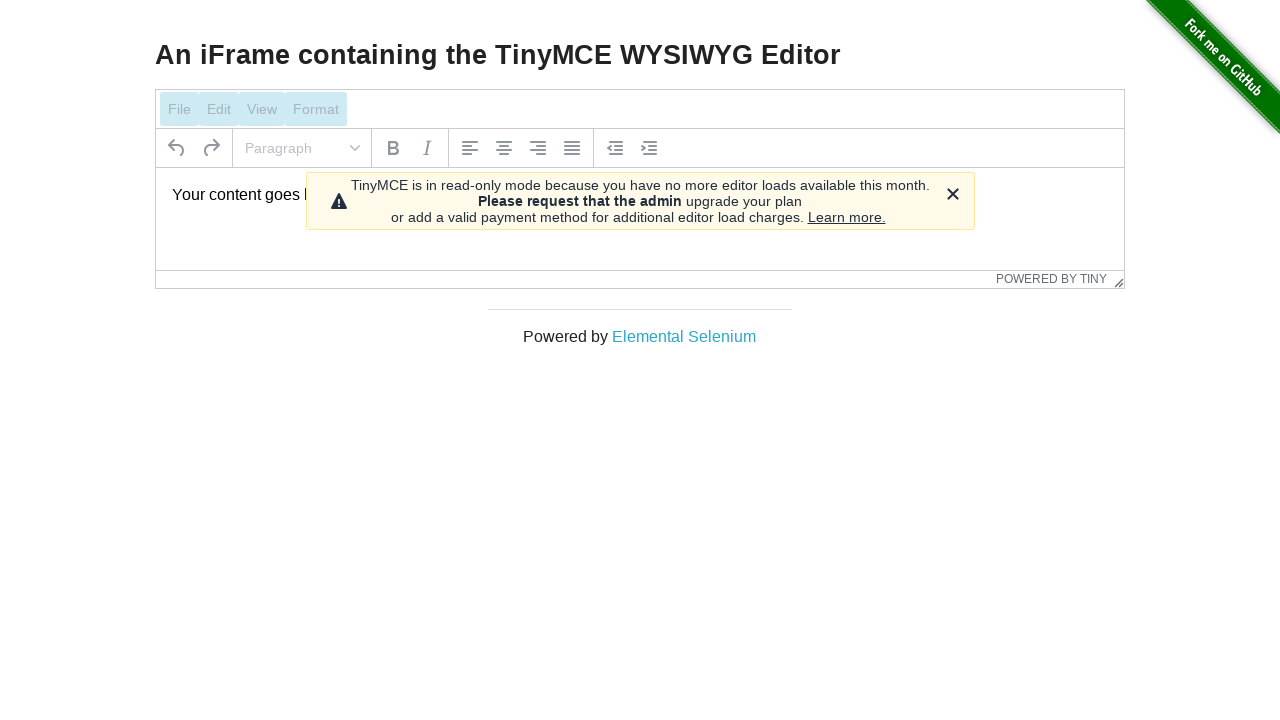

iFrame element loaded
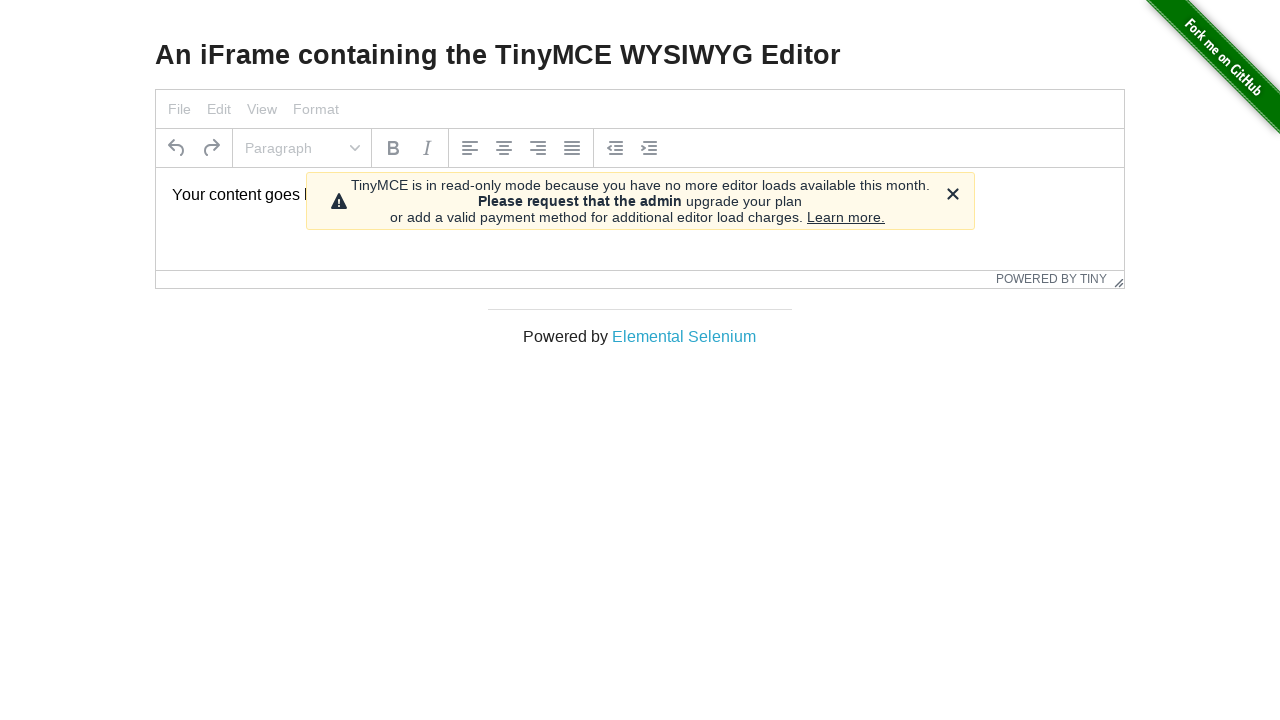

Located iFrame by selector #mce_0_ifr
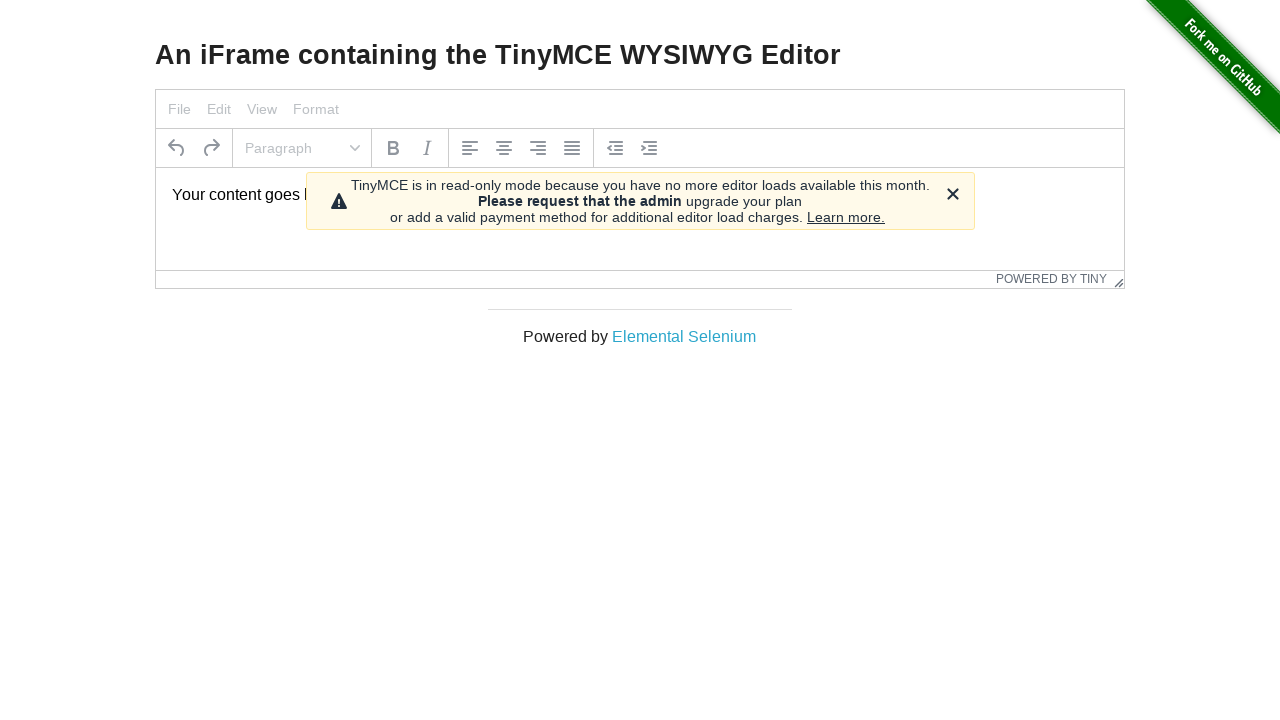

Waited for paragraph element inside iFrame to be ready
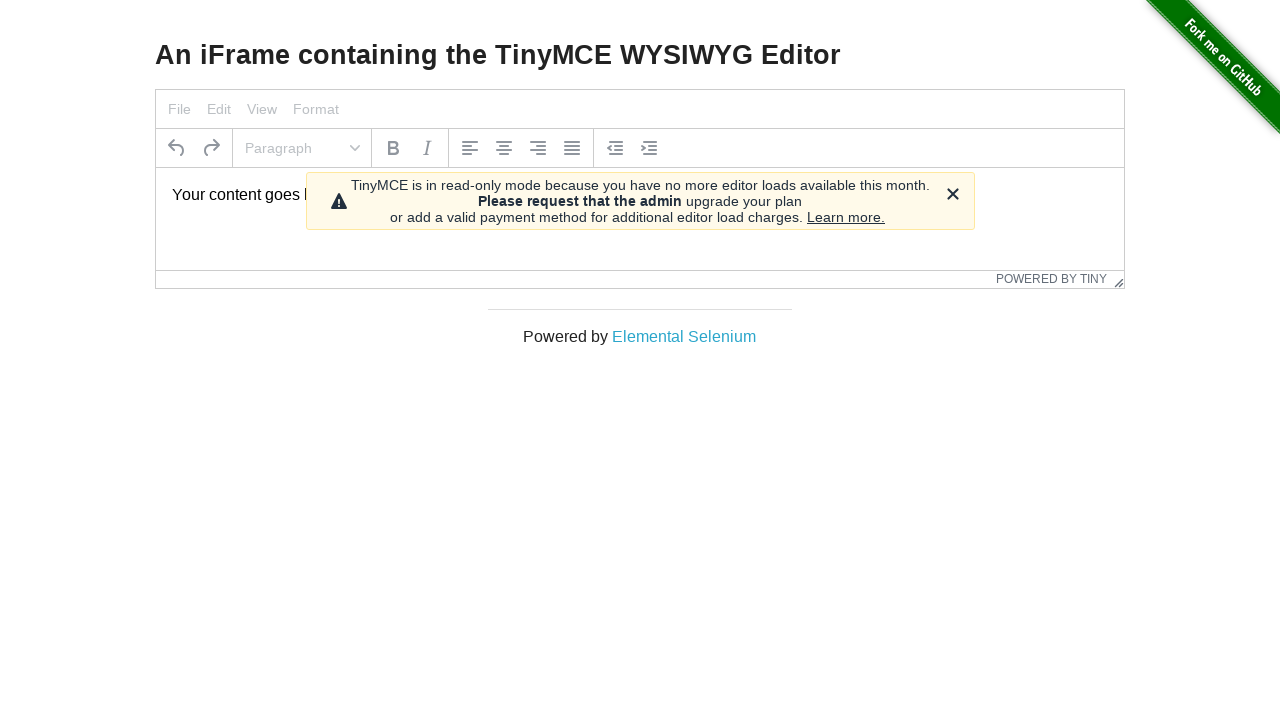

Retrieved text content from iFrame paragraph: 'Your content goes here.'
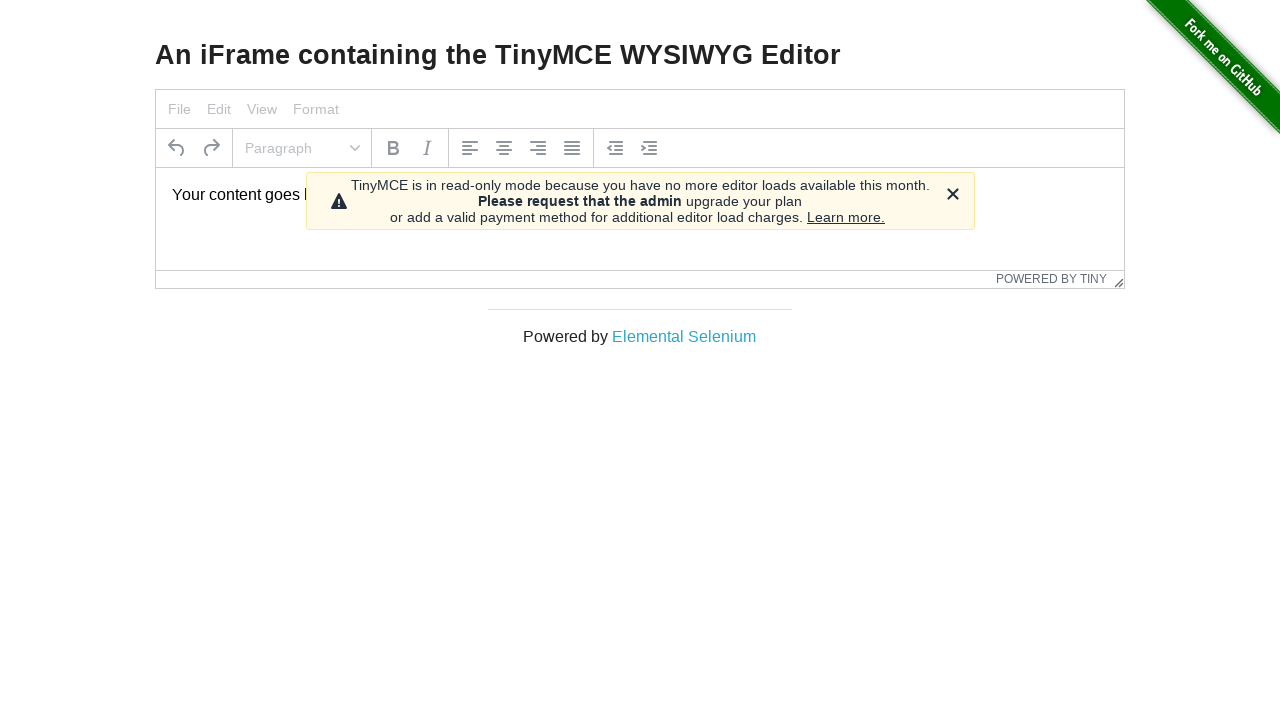

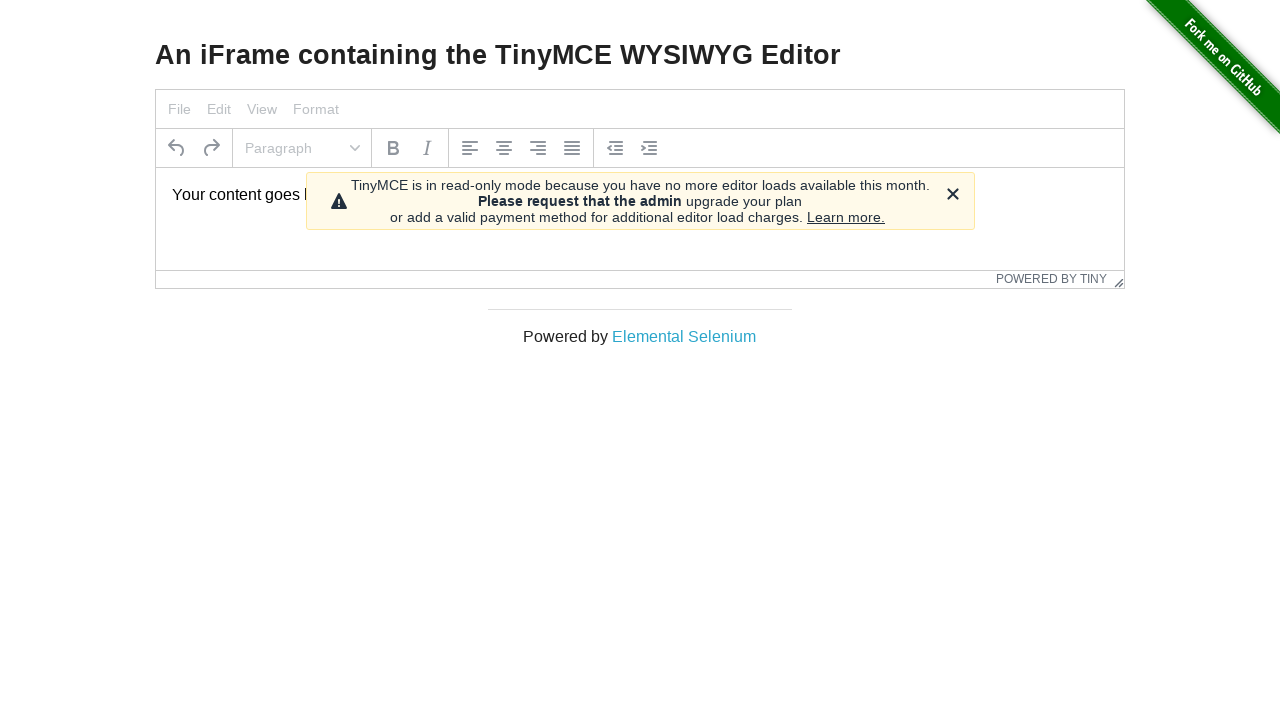